Tests the progress bar functionality on DemoQA by starting the progress bar, stopping it before 25%, resuming until 100%, and then resetting it to 0%.

Starting URL: https://demoqa.com/progress-bar

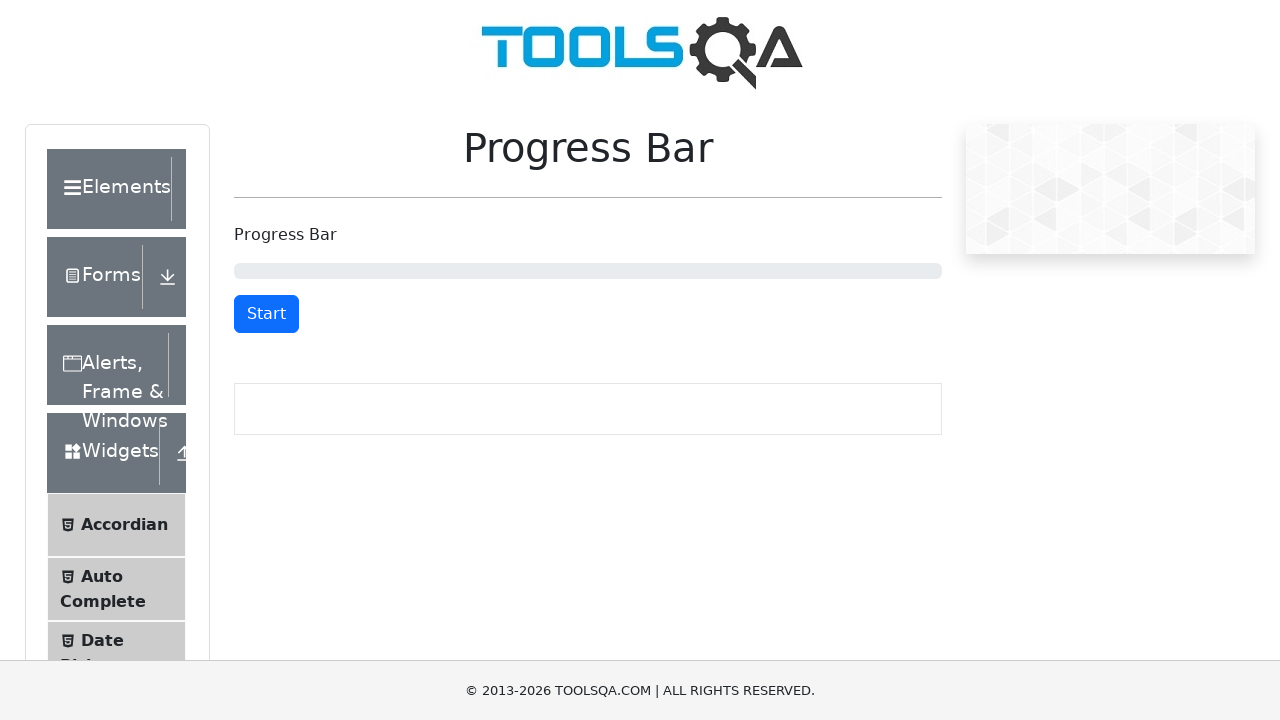

Clicked Start button to begin progress bar at (266, 314) on #startStopButton
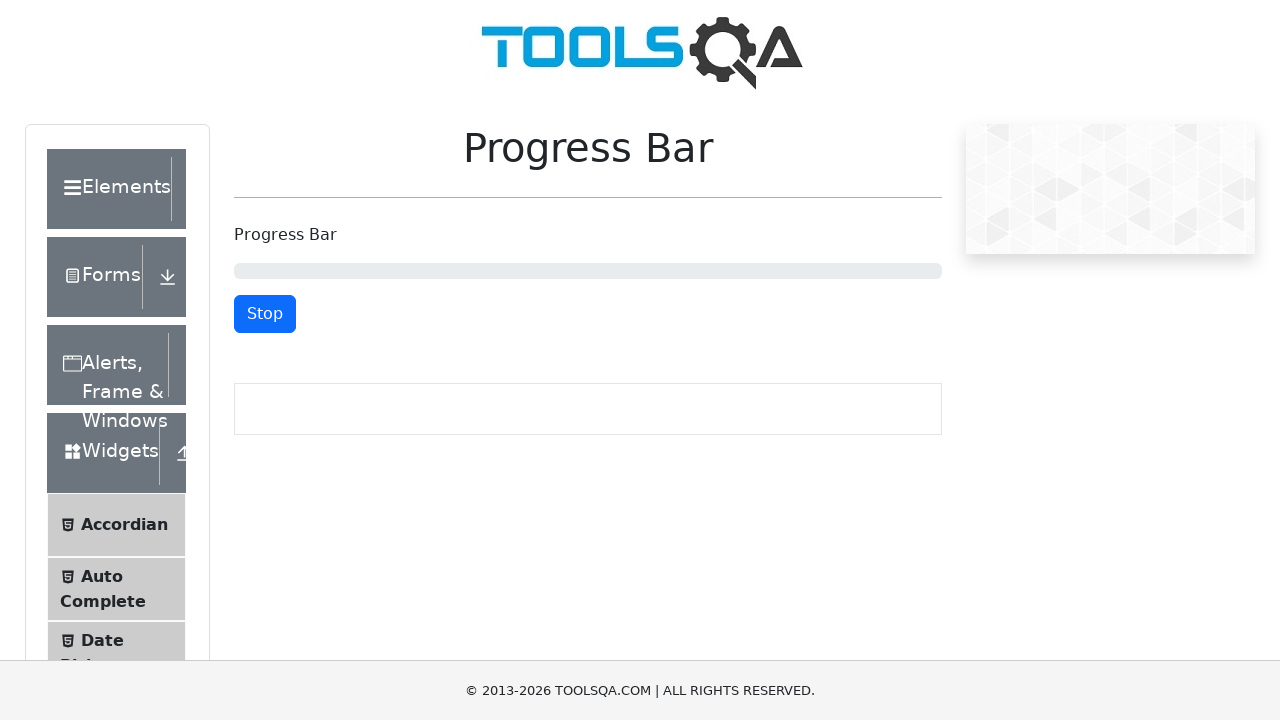

Progress bar reached 20-25% range
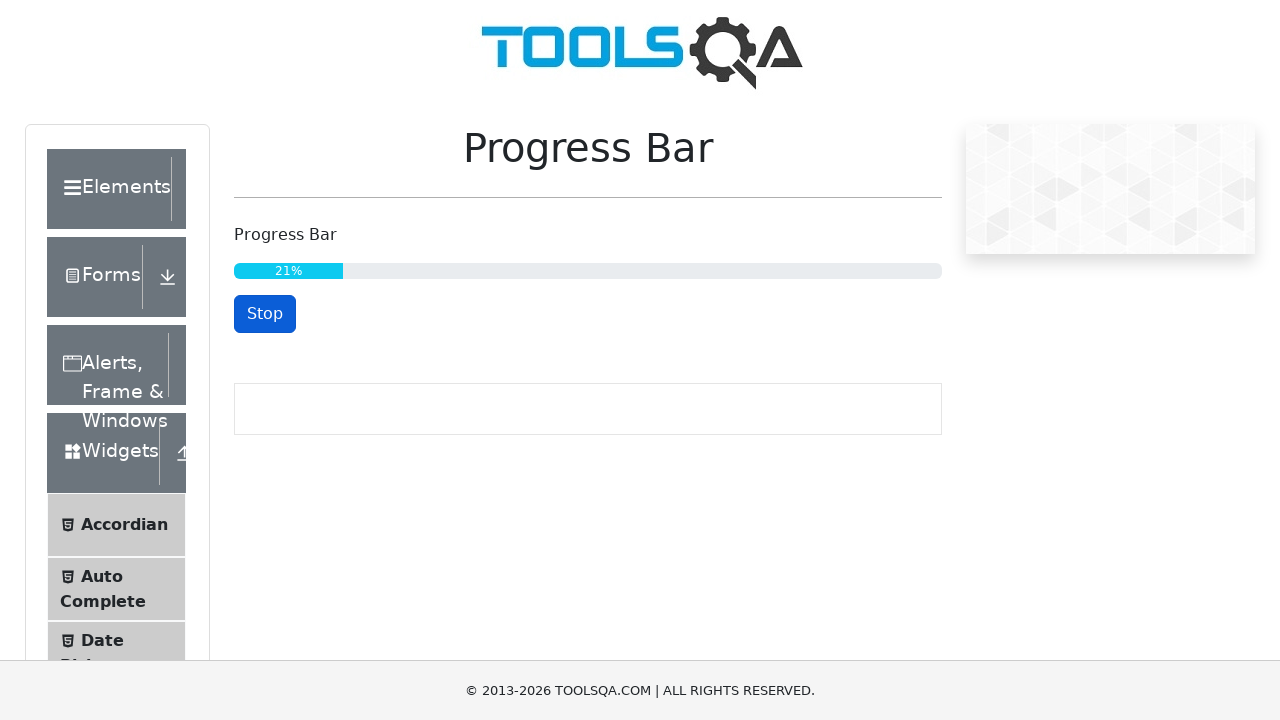

Clicked Stop button to pause progress bar at (265, 314) on #startStopButton
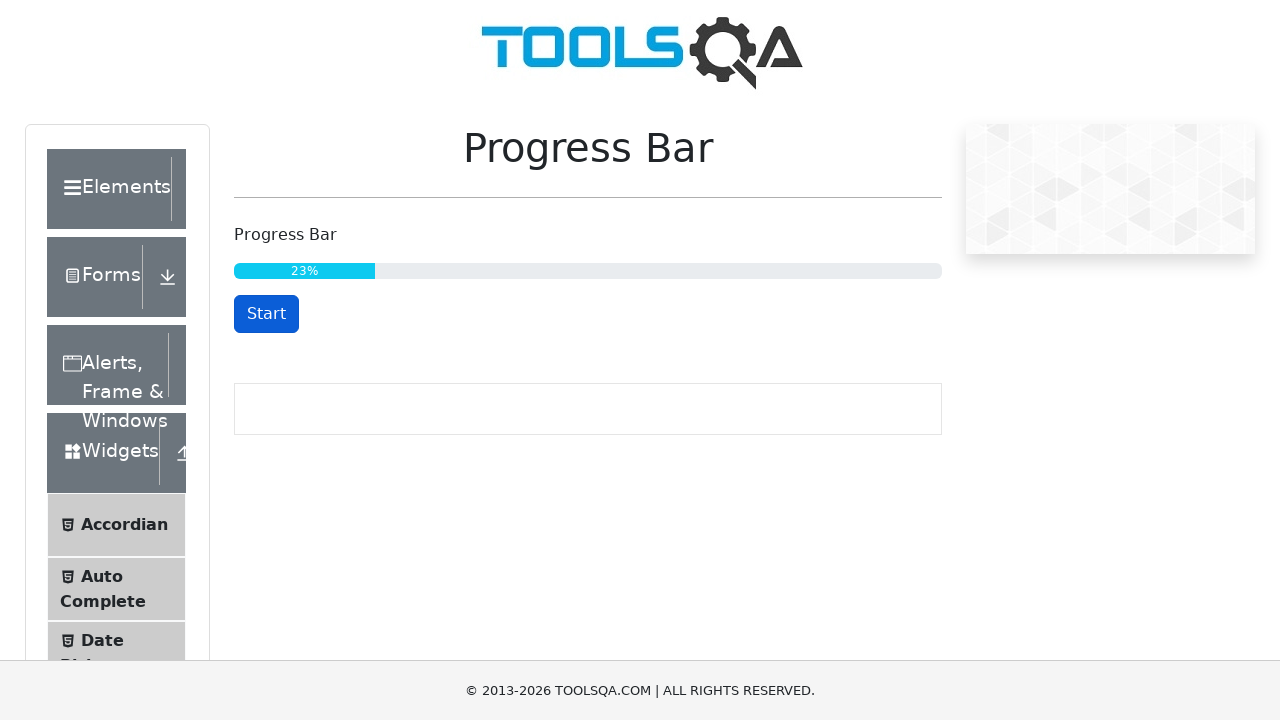

Retrieved progress bar value: 23%
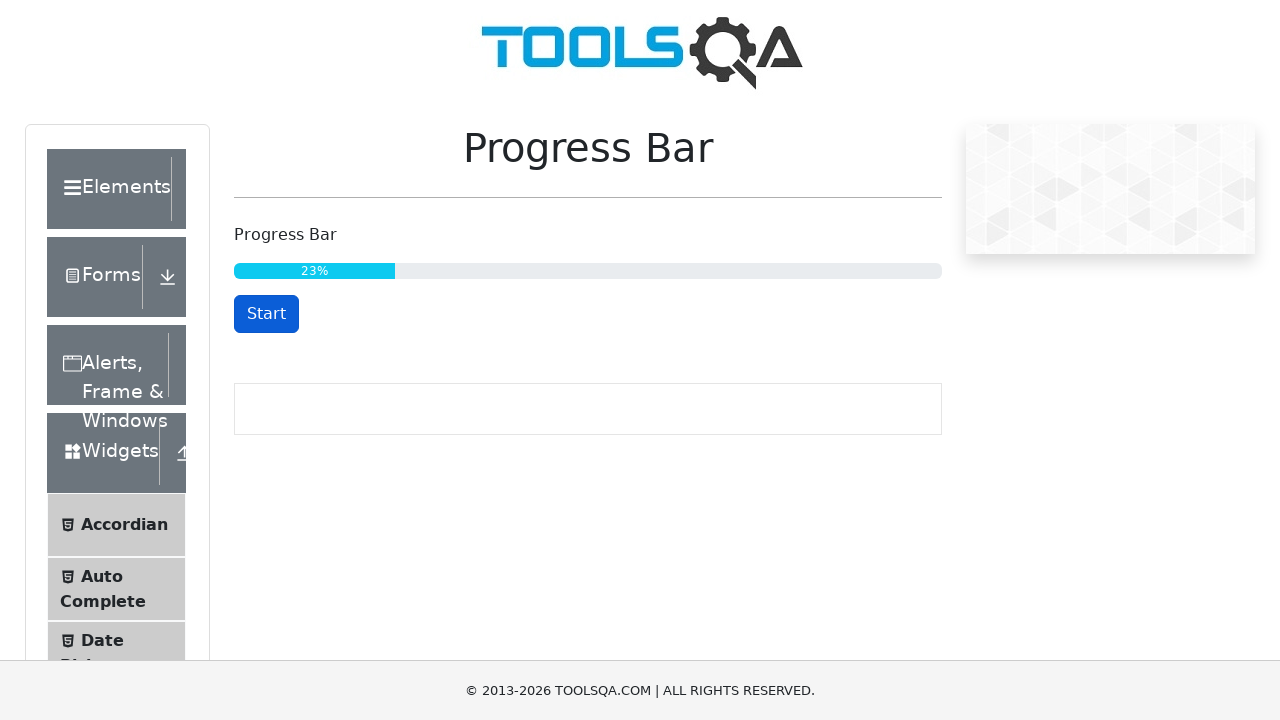

Verified progress 23% is less than or equal to 25%
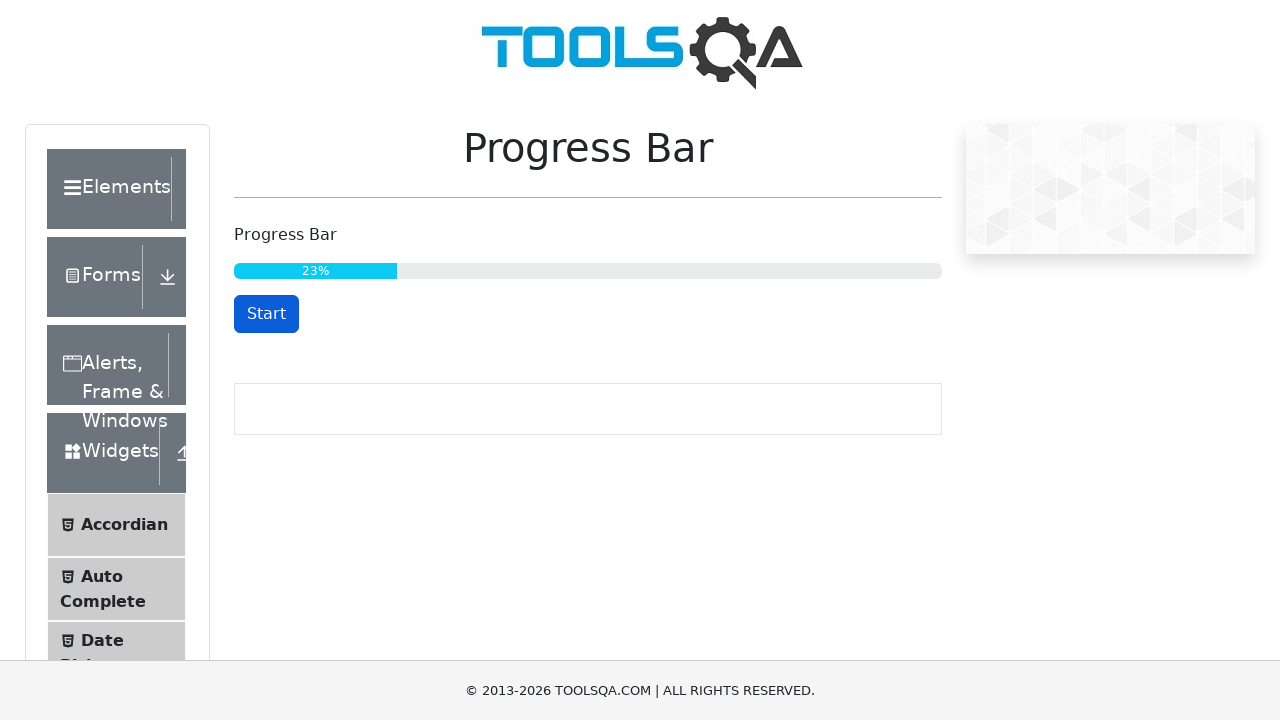

Clicked Start button to resume progress bar at (266, 314) on #startStopButton
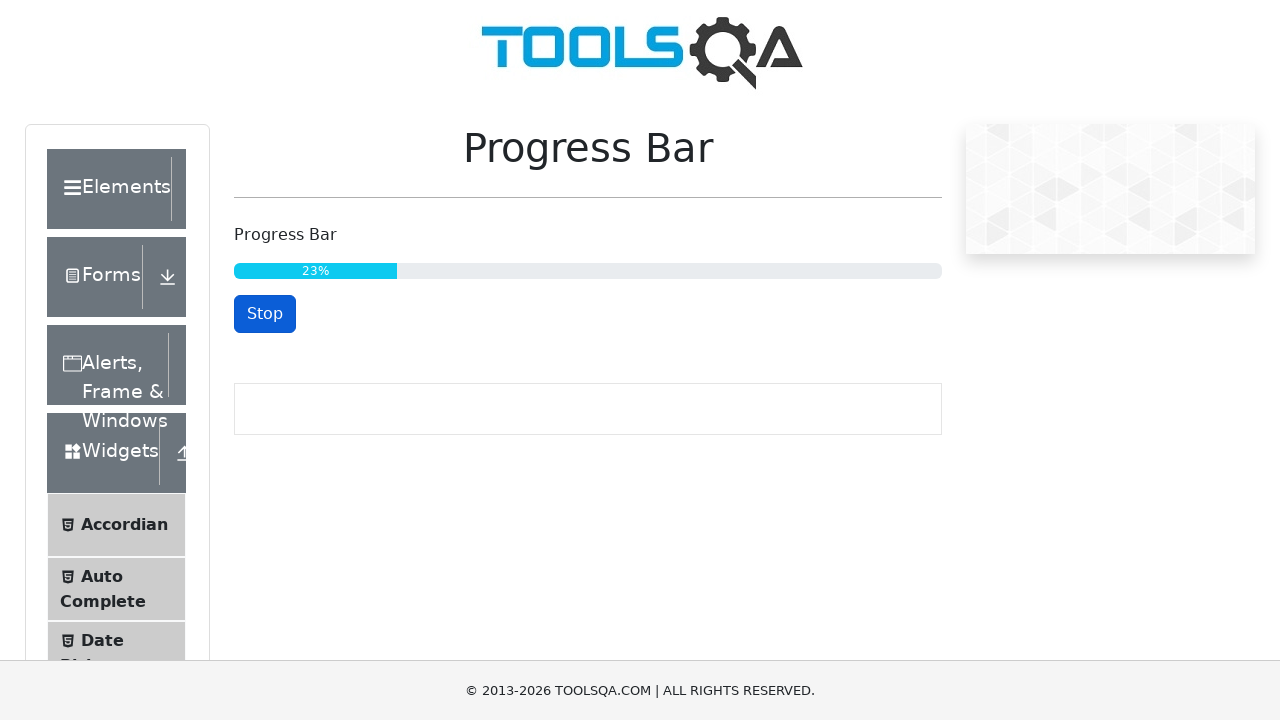

Progress bar reached 100%
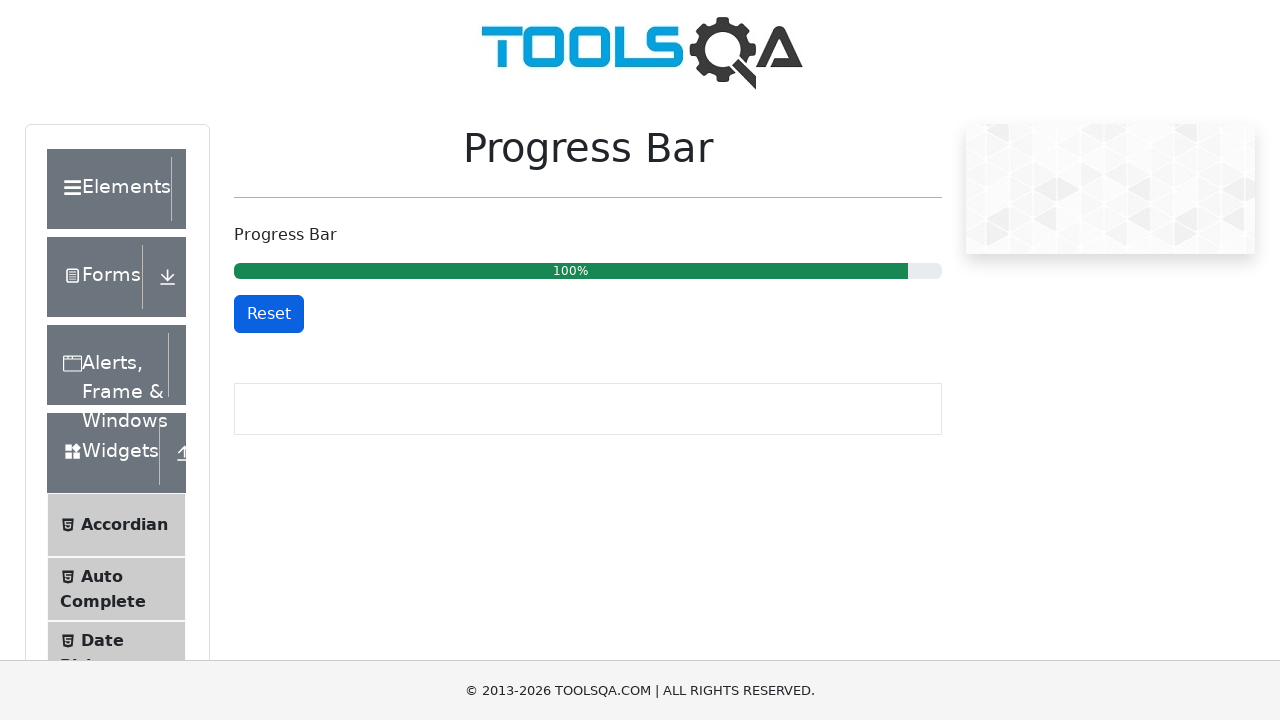

Clicked Reset button to reset progress bar at (269, 314) on #resetButton
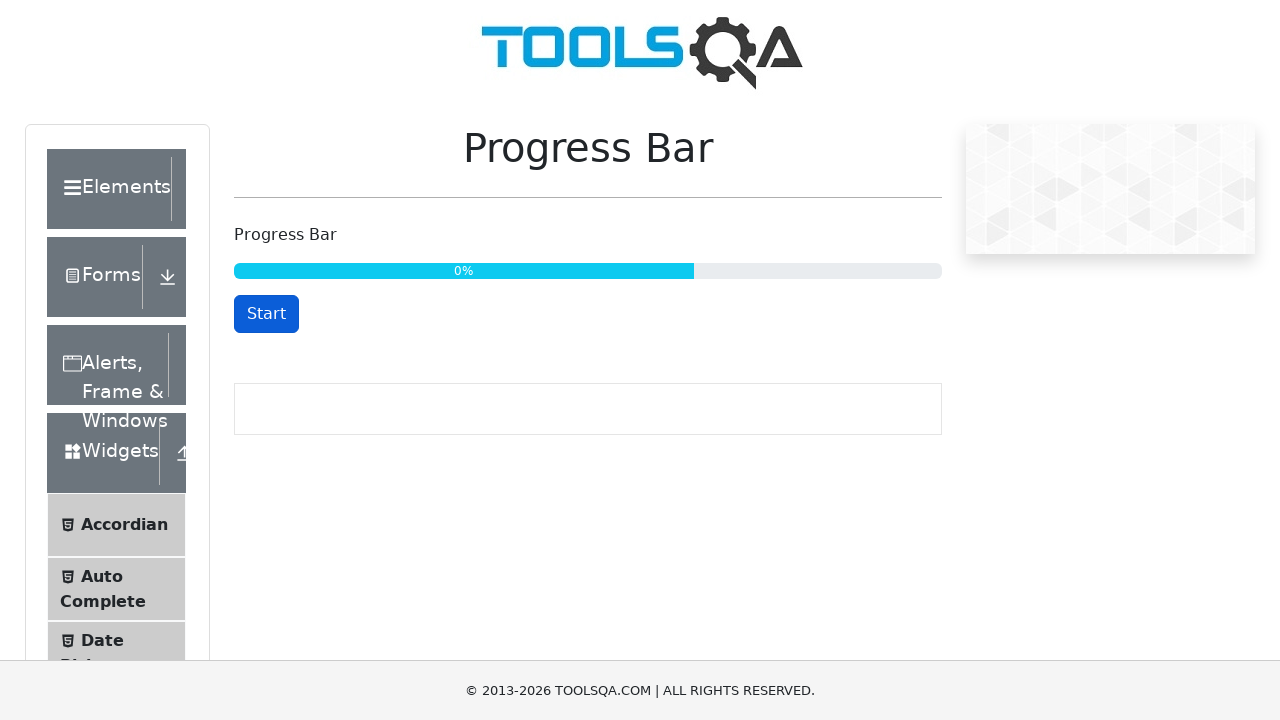

Progress bar successfully reset to 0%
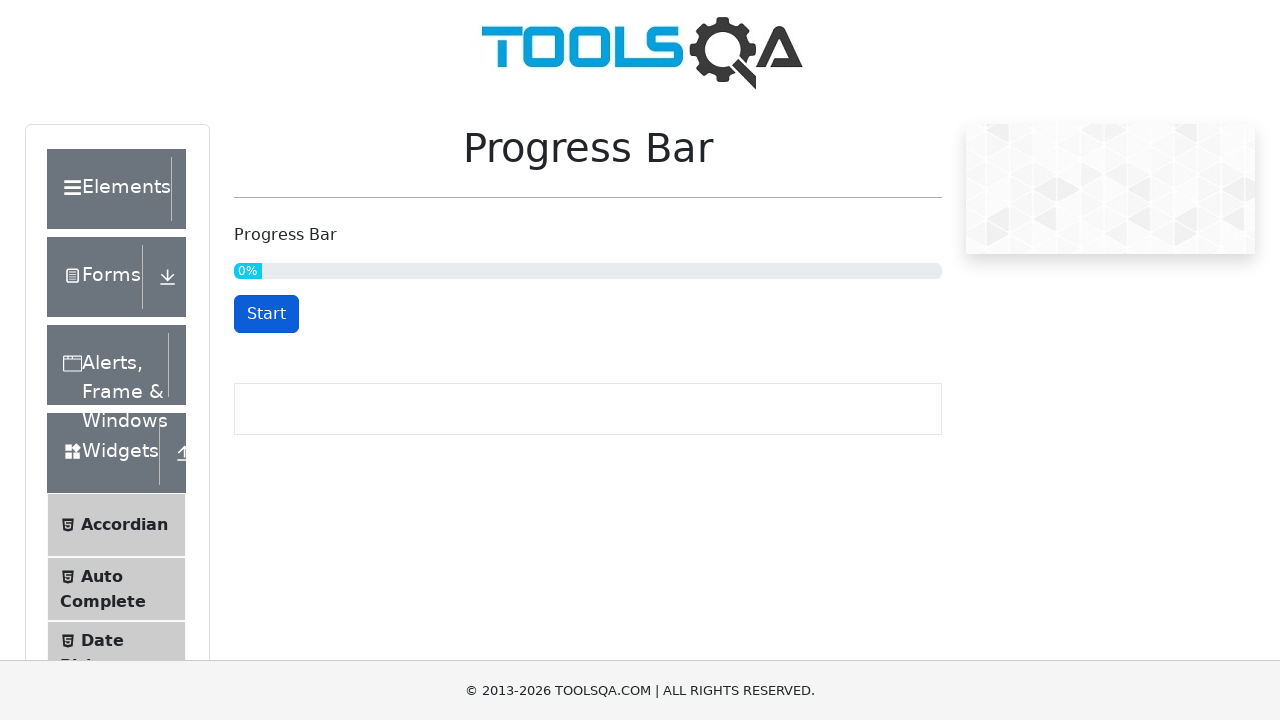

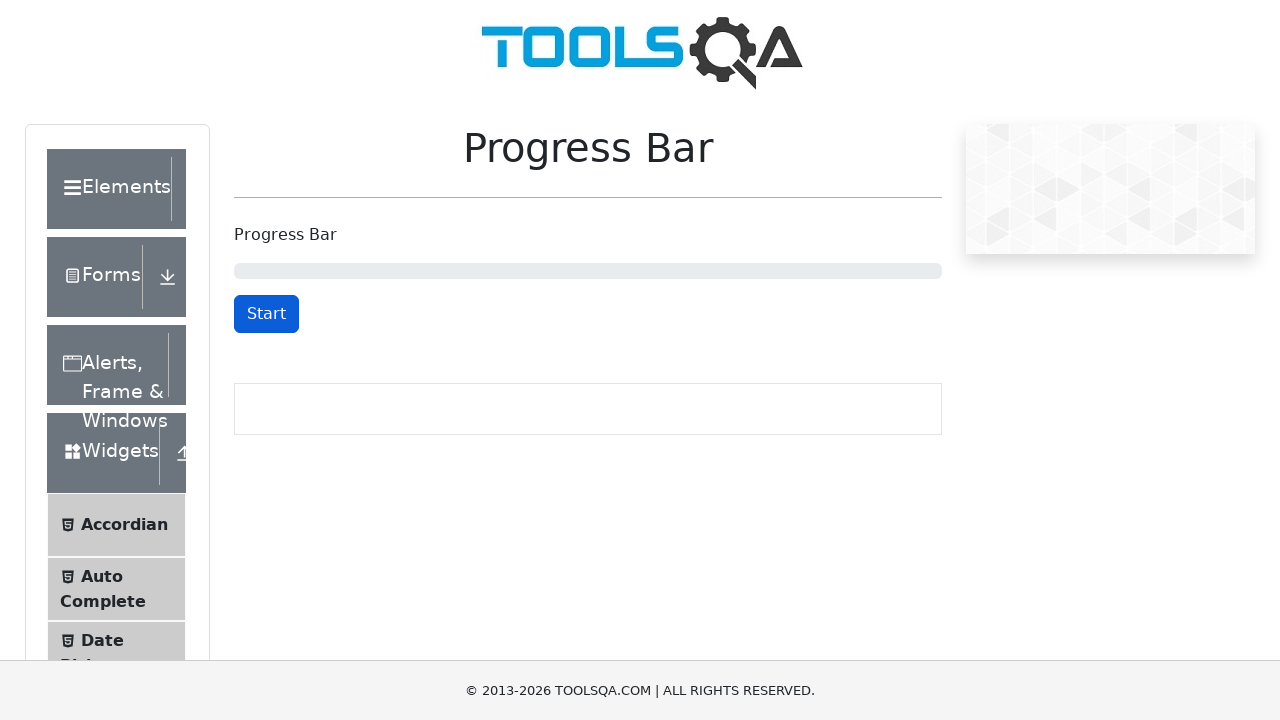